Tests a practice registration form by filling in personal details including name, email, phone number, date of birth selection, subjects, and hobby checkboxes on the DemoQA practice form.

Starting URL: https://demoqa.com/automation-practice-form

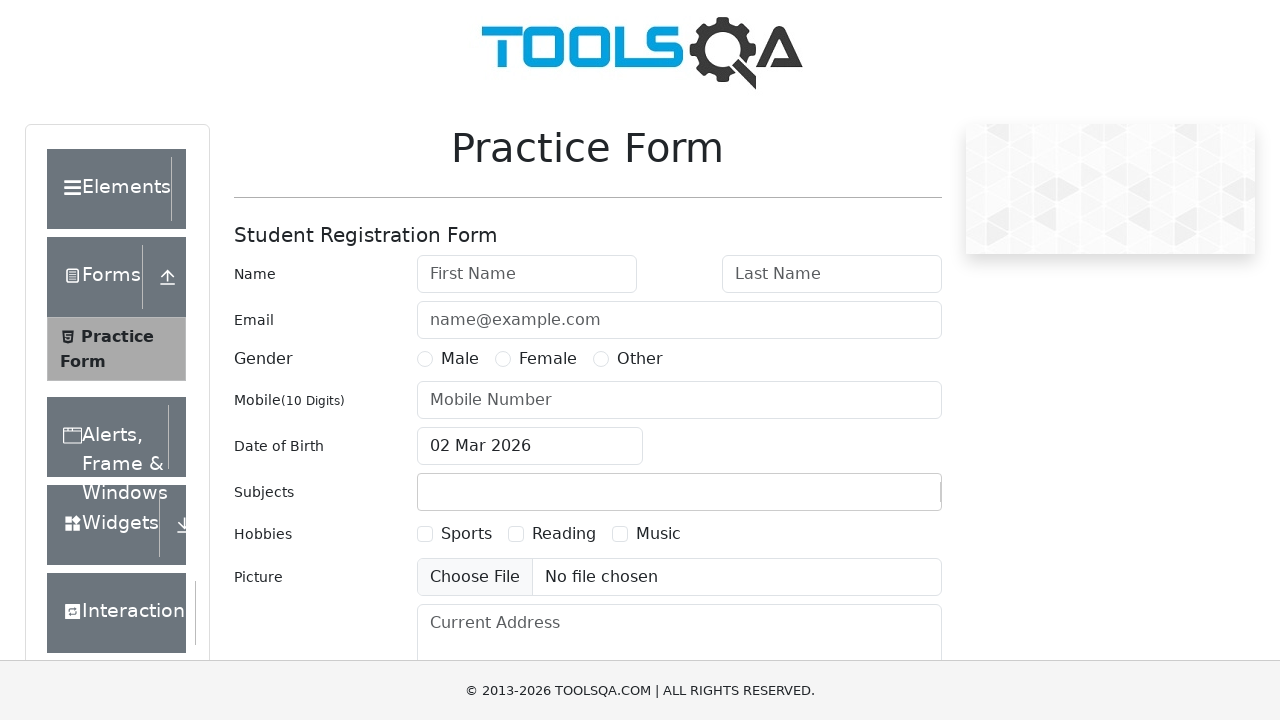

Filled first name field with 'Aparna' on #firstName
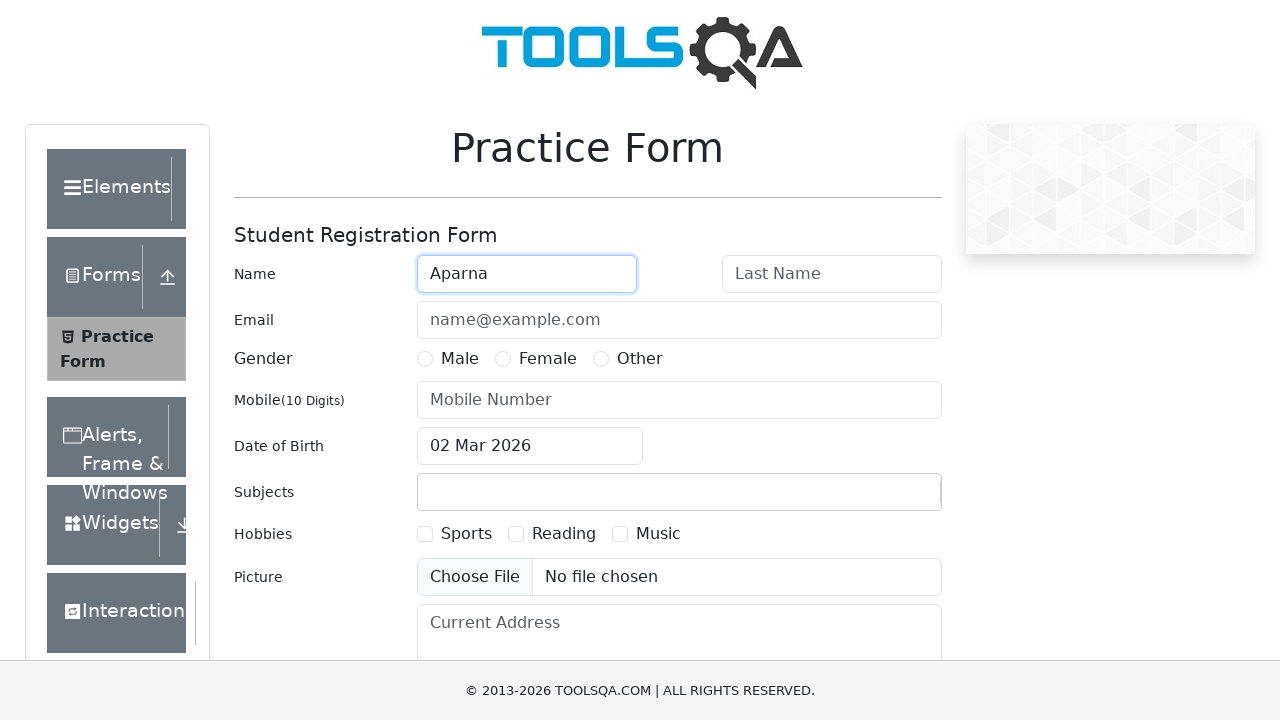

Filled last name field with 'Kadam' on #lastName
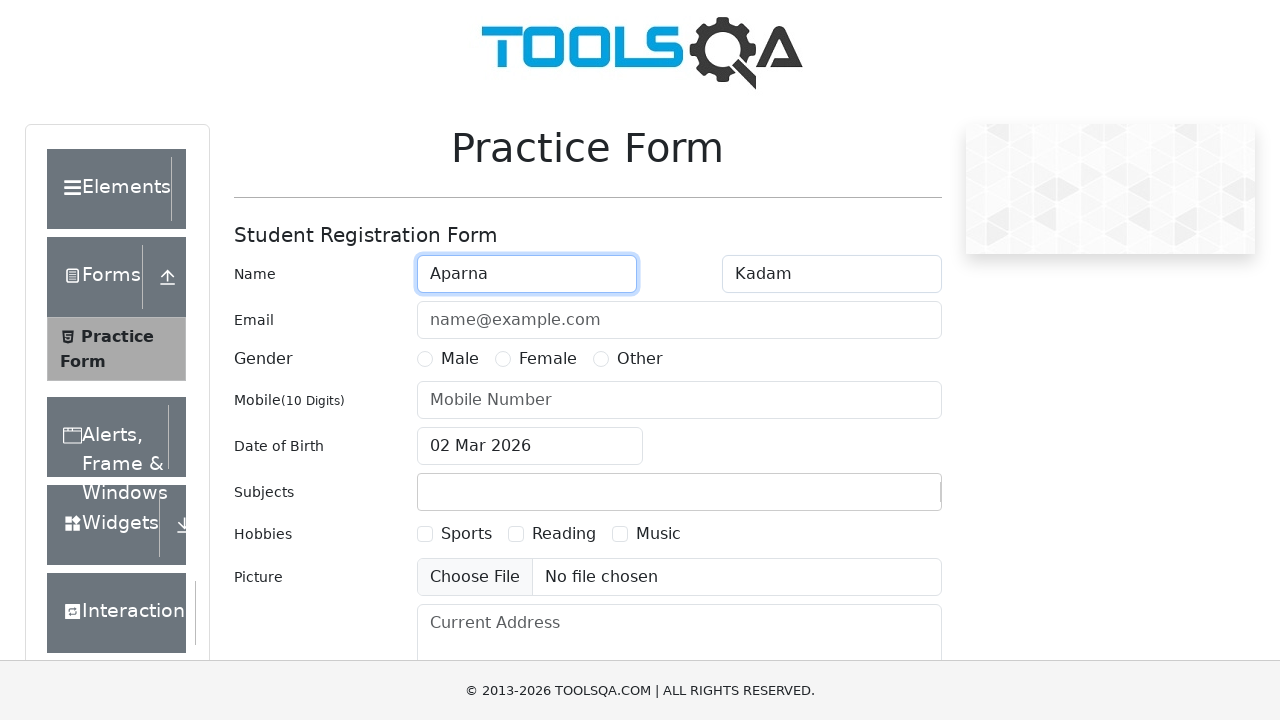

Filled email field with 'aparna.jdhv@gmail.com' on #userEmail
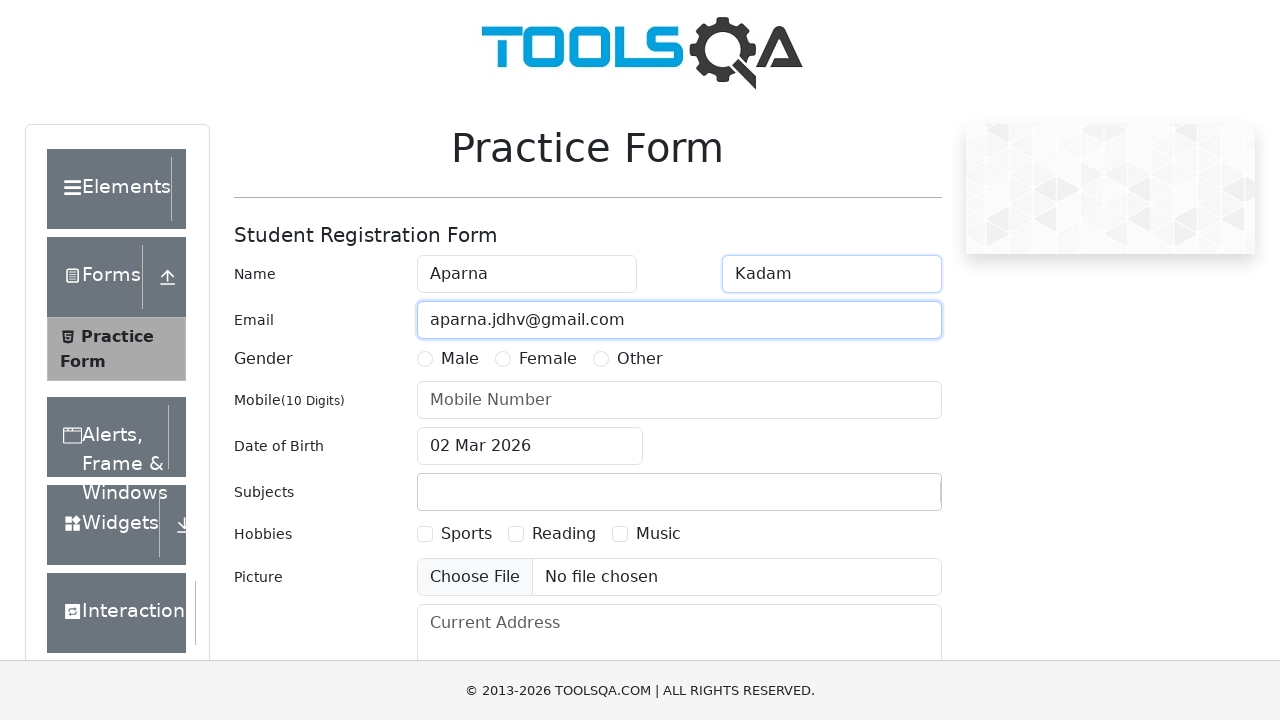

Filled mobile number field with '7709432979' on #userNumber
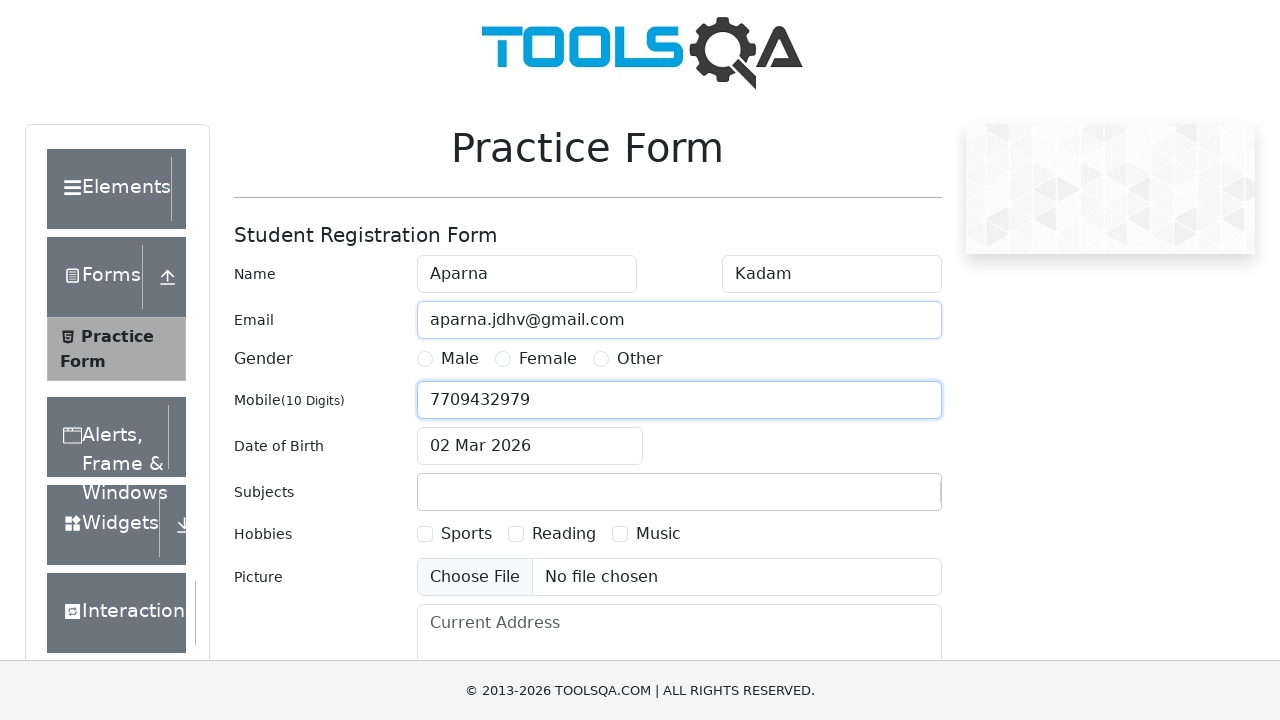

Clicked date of birth input to open date picker at (530, 446) on #dateOfBirthInput
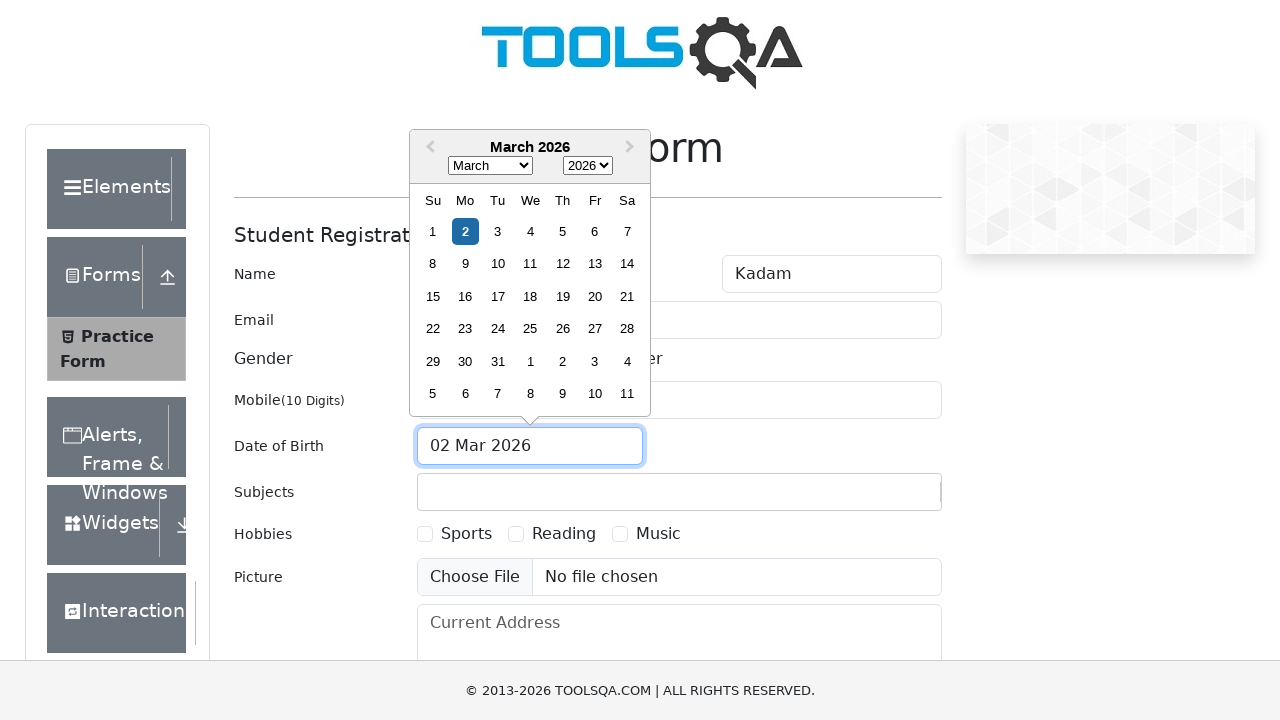

Selected November (month 10) from month dropdown on .react-datepicker__month-select
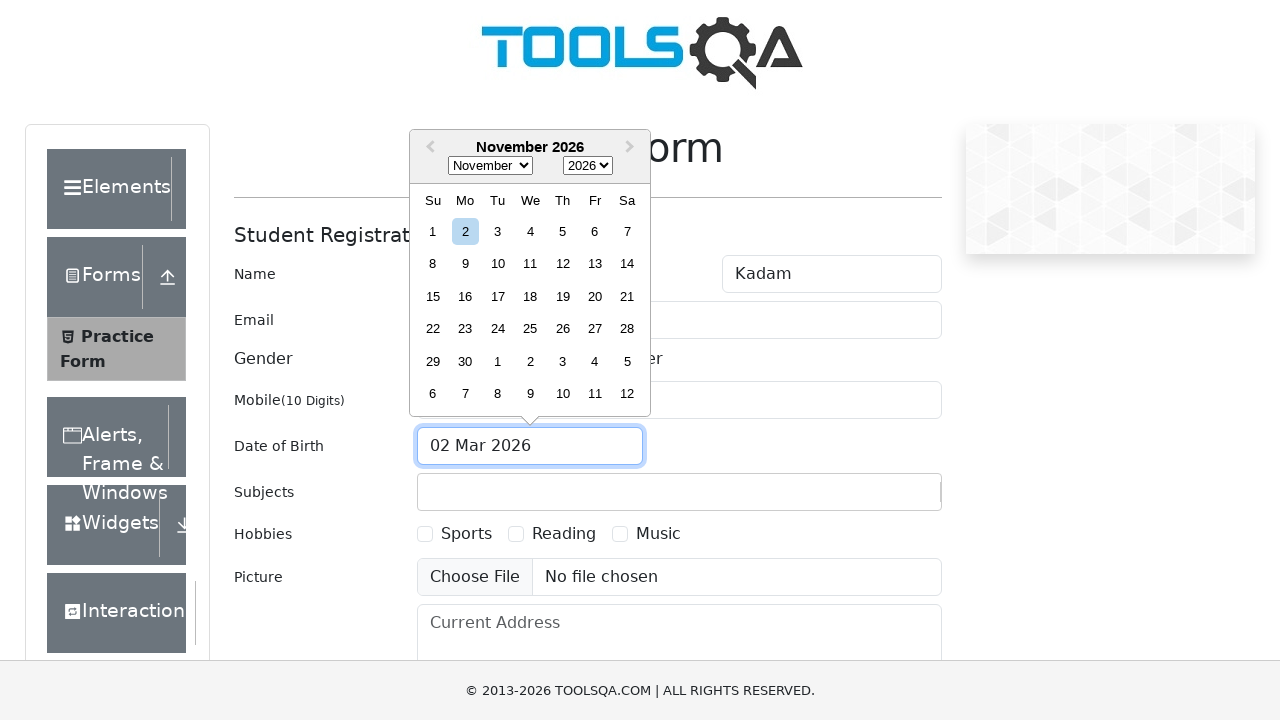

Selected year 1989 from year dropdown on .react-datepicker__year-select
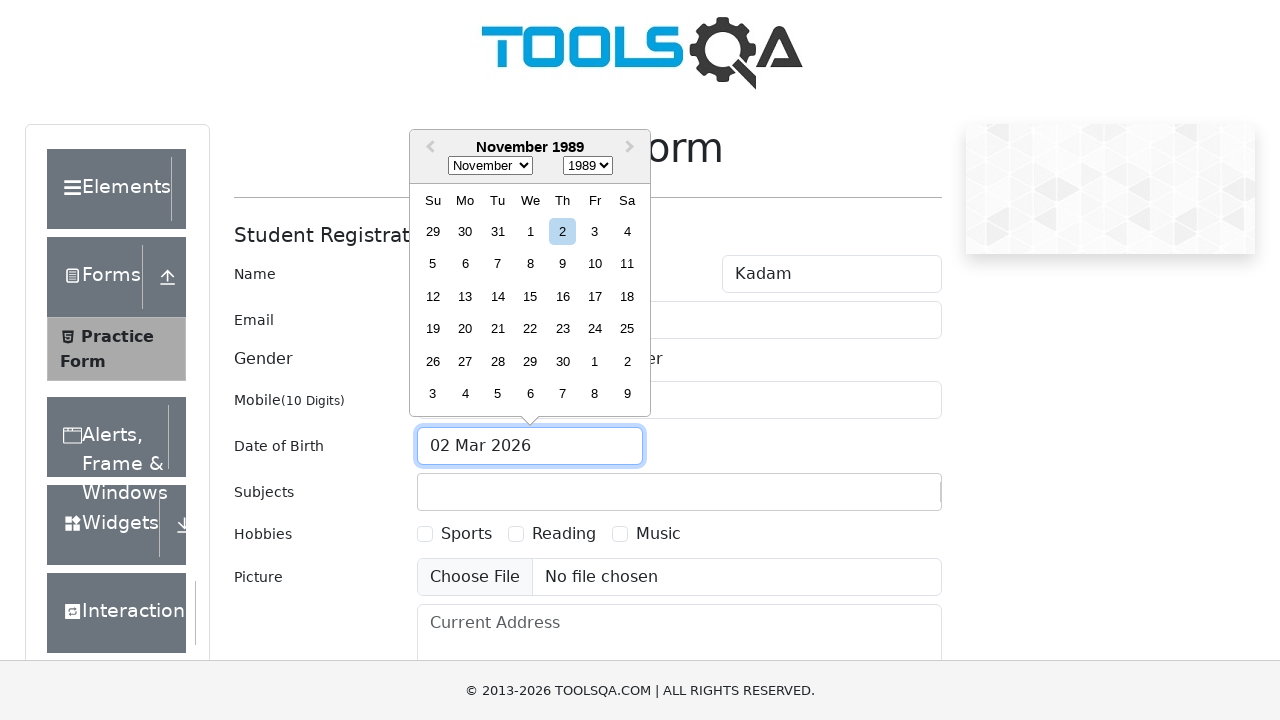

Selected day 22 from date picker calendar at (530, 329) on .react-datepicker__day--022:not(.react-datepicker__day--outside-month)
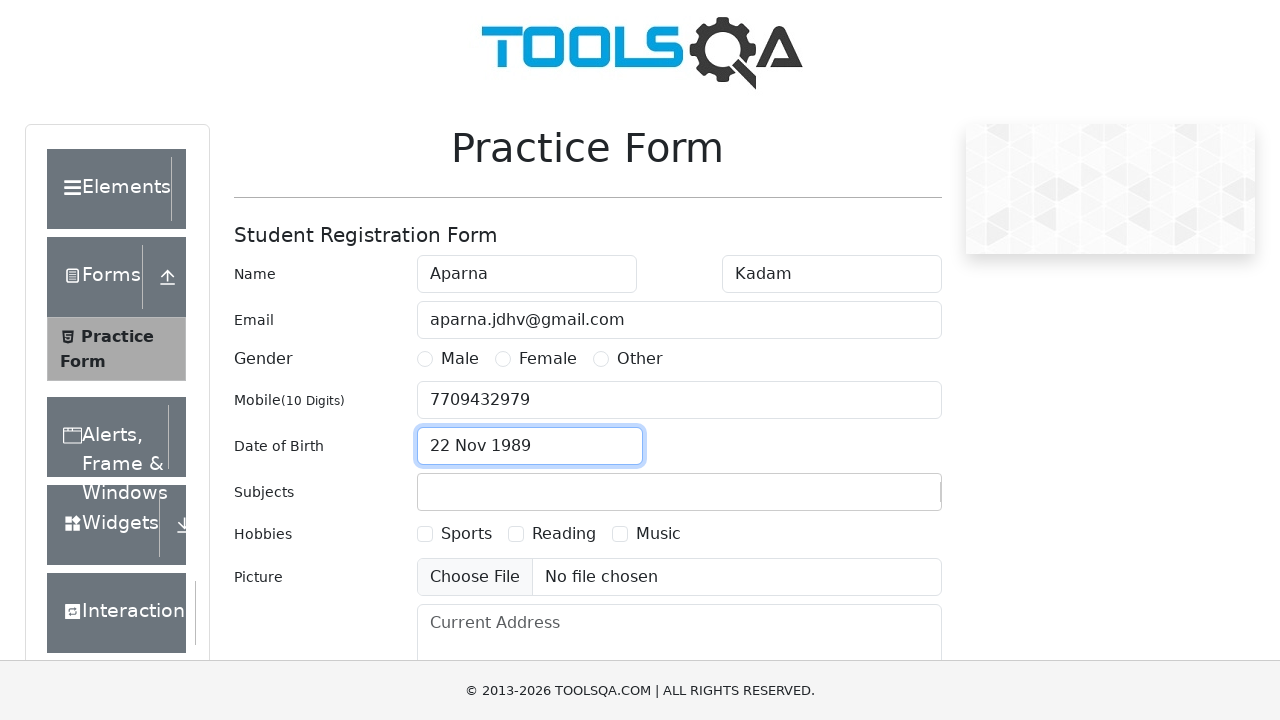

Filled subjects input field with 'Test' on #subjectsInput
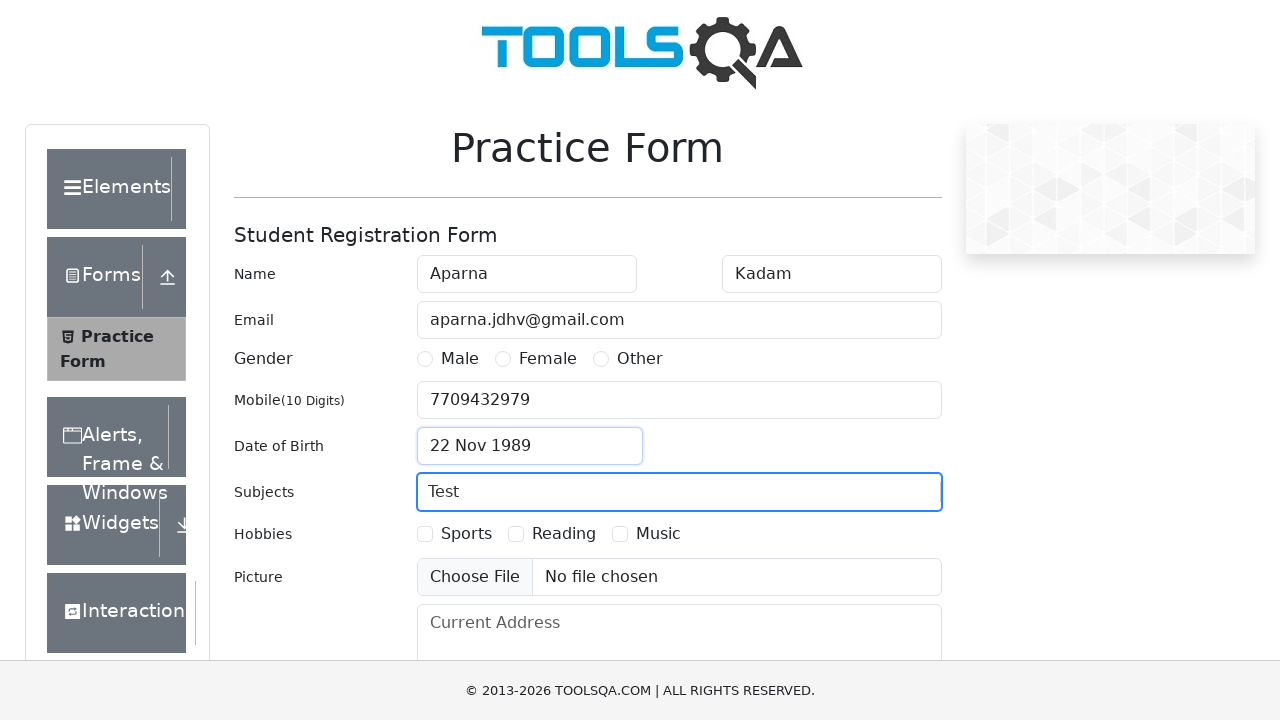

Checked Sports hobby checkbox at (466, 534) on label[for='hobbies-checkbox-1']
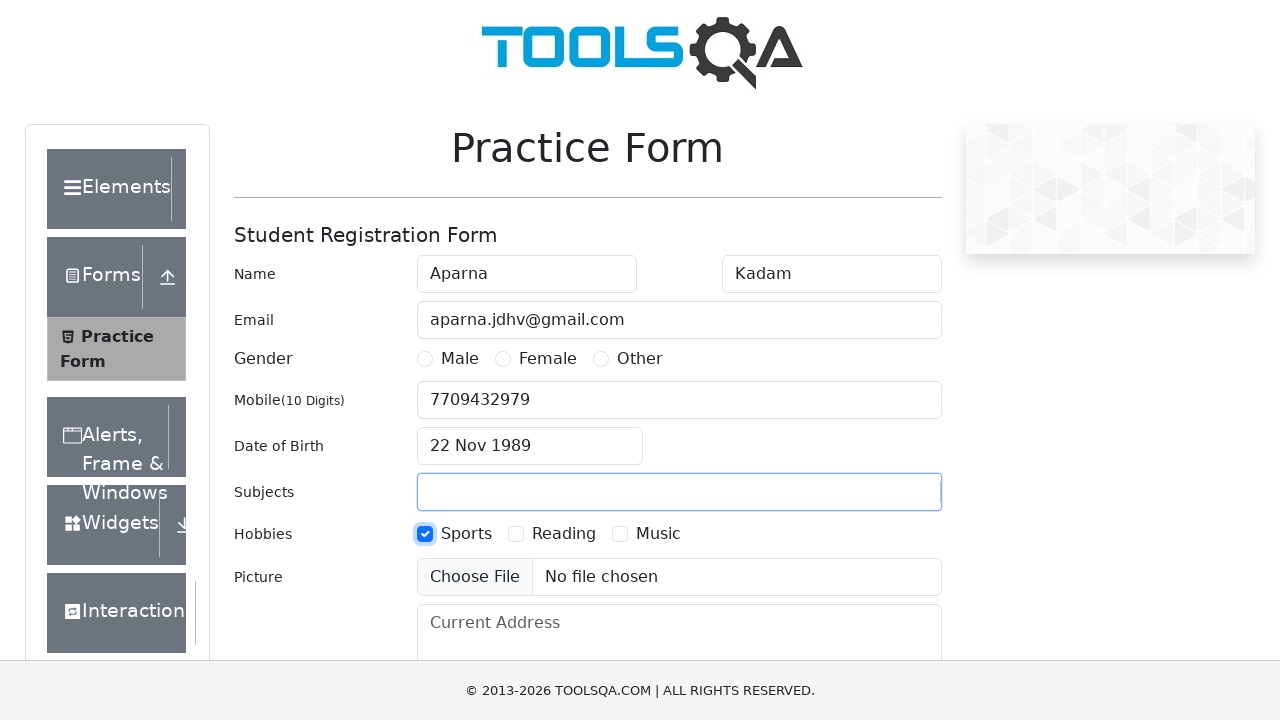

Checked Music hobby checkbox at (658, 534) on label[for='hobbies-checkbox-3']
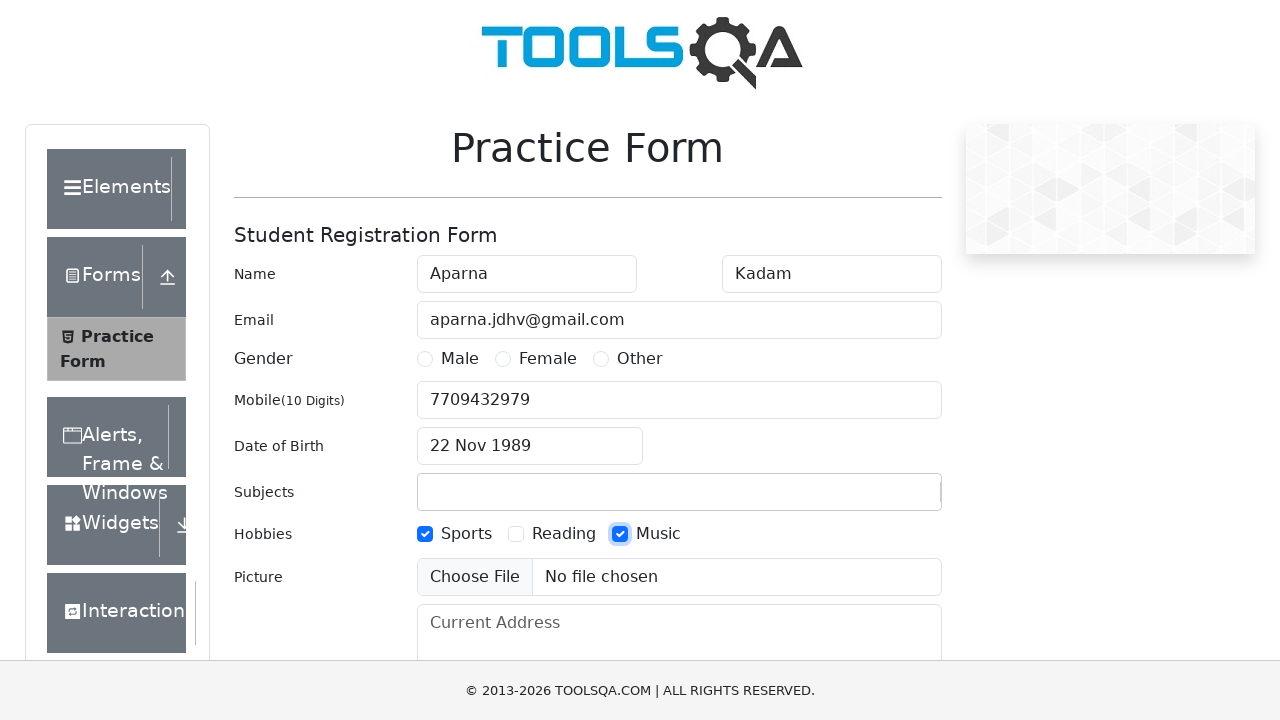

Clicked state dropdown to open it at (527, 437) on #state > div
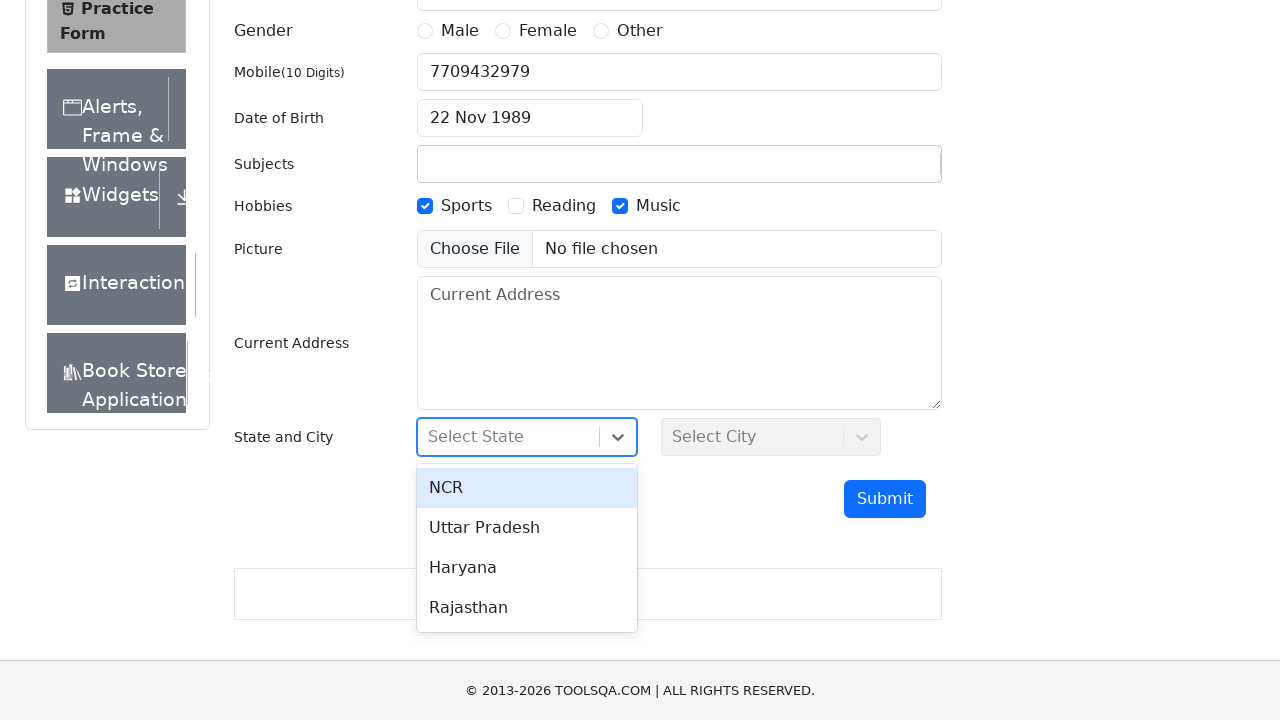

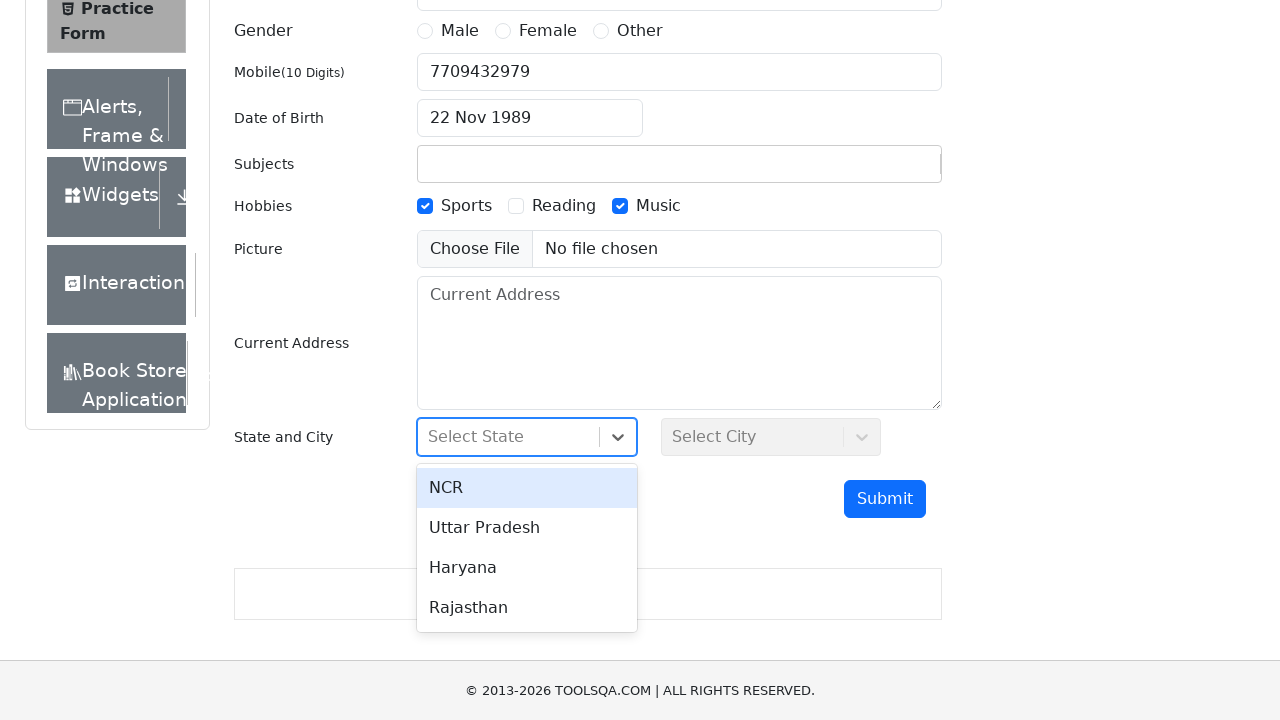